Tests keyboard input functionality by pressing the INSERT key on the key presses page and verifying the displayed result shows the correct key was pressed.

Starting URL: https://the-internet.herokuapp.com/key_presses

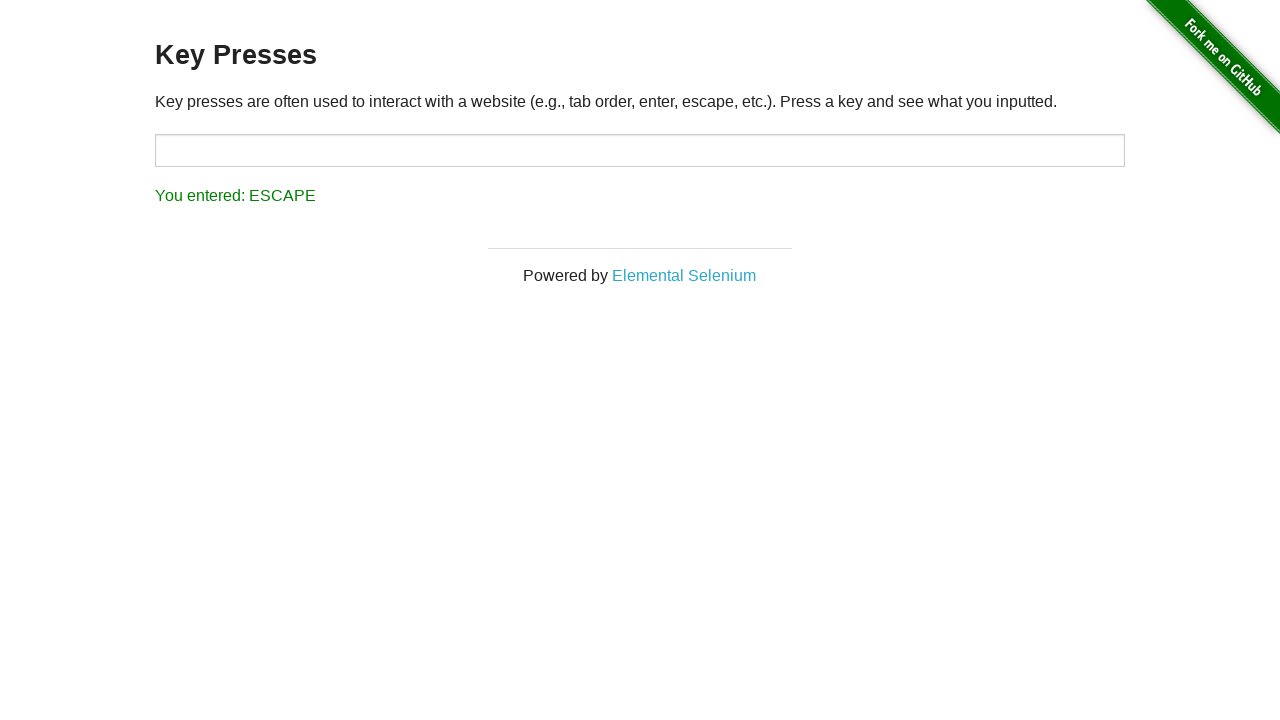

Navigated to key presses page
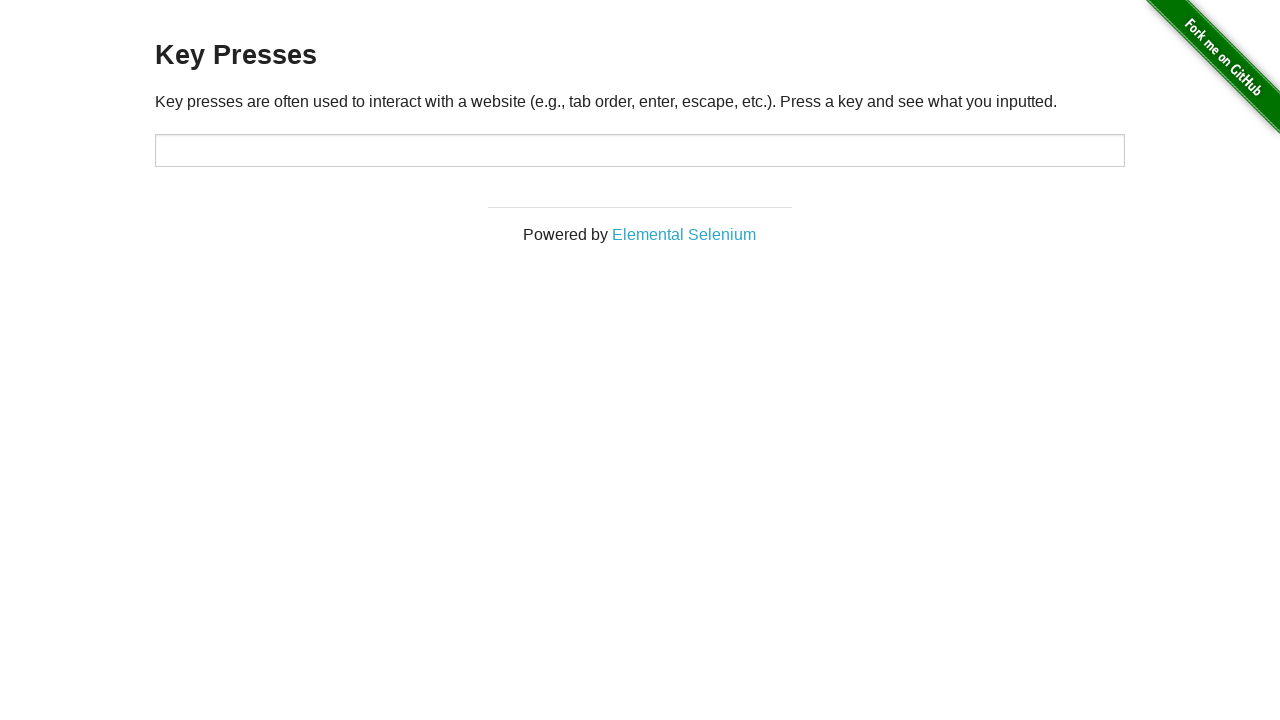

Pressed the INSERT key on the input field on input#target
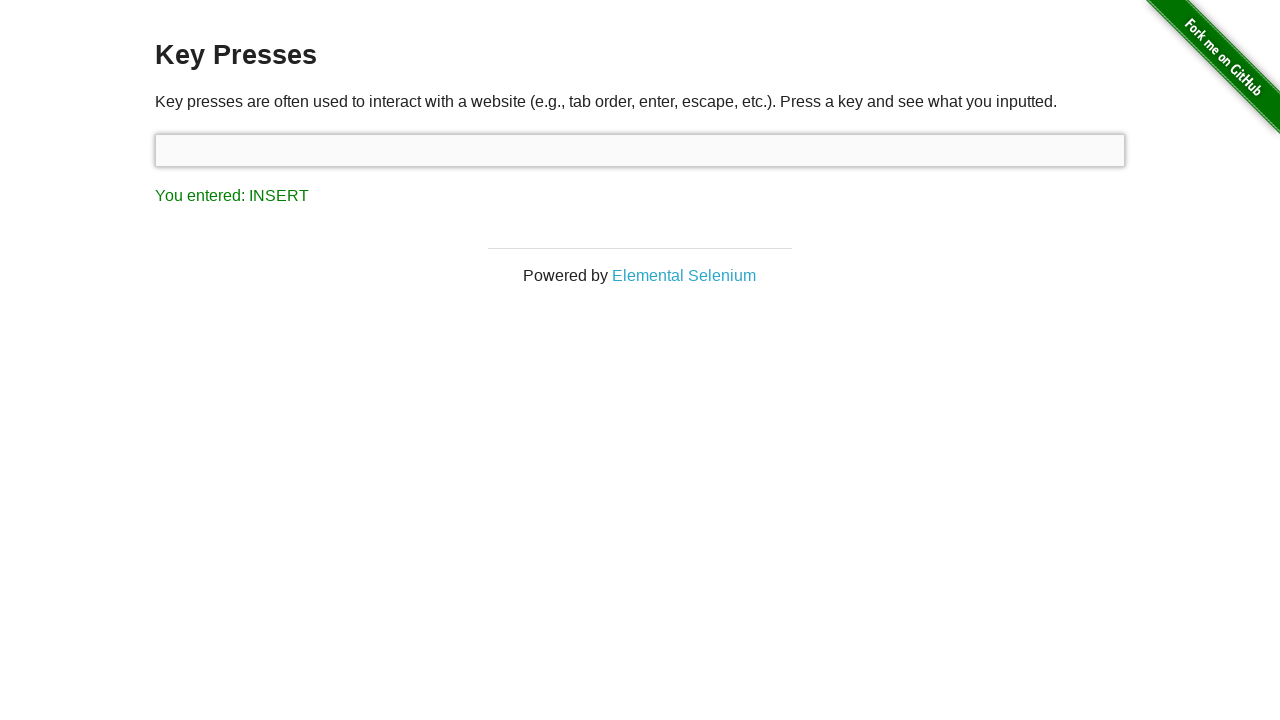

Result element appeared after pressing INSERT key
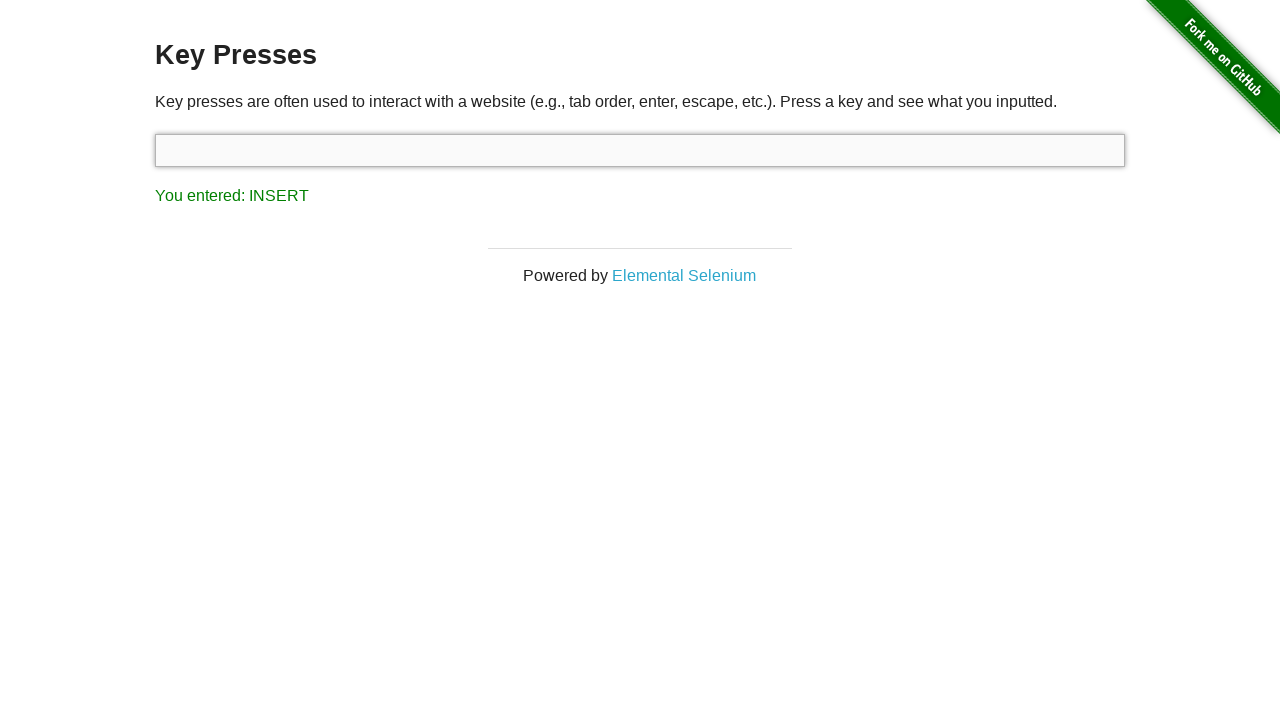

Retrieved result text content
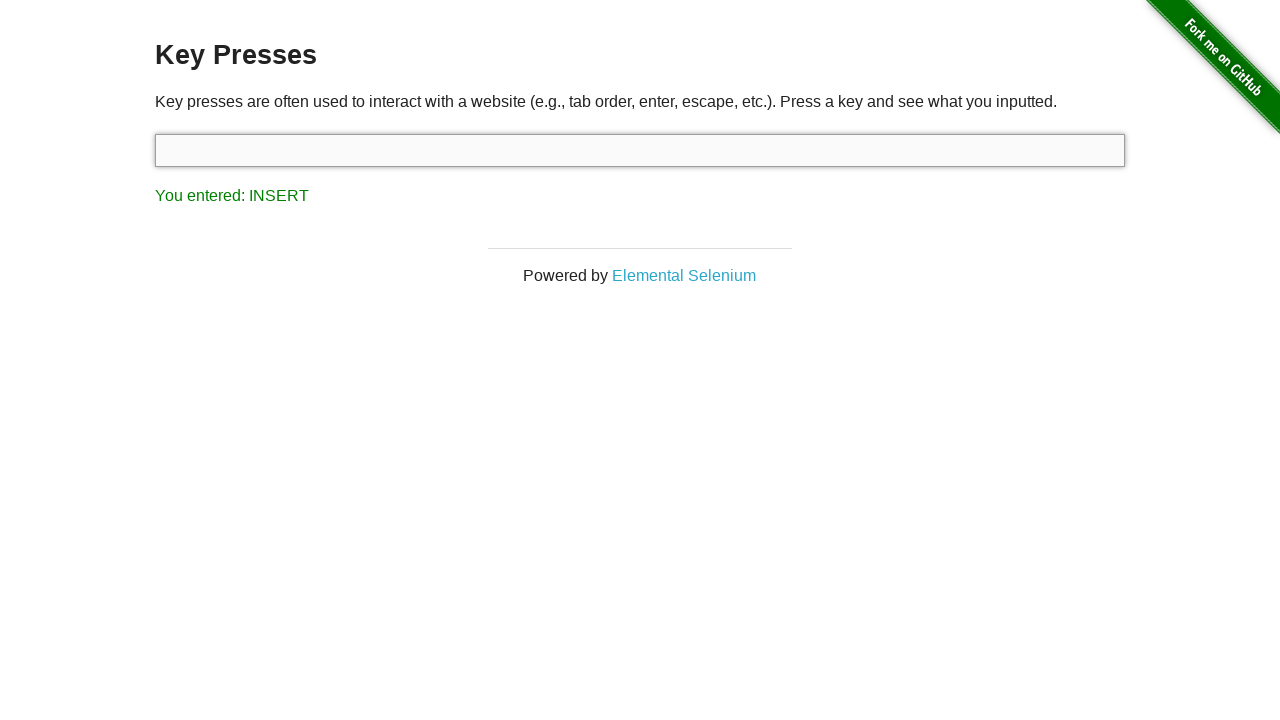

Verified result text shows 'You entered: INSERT'
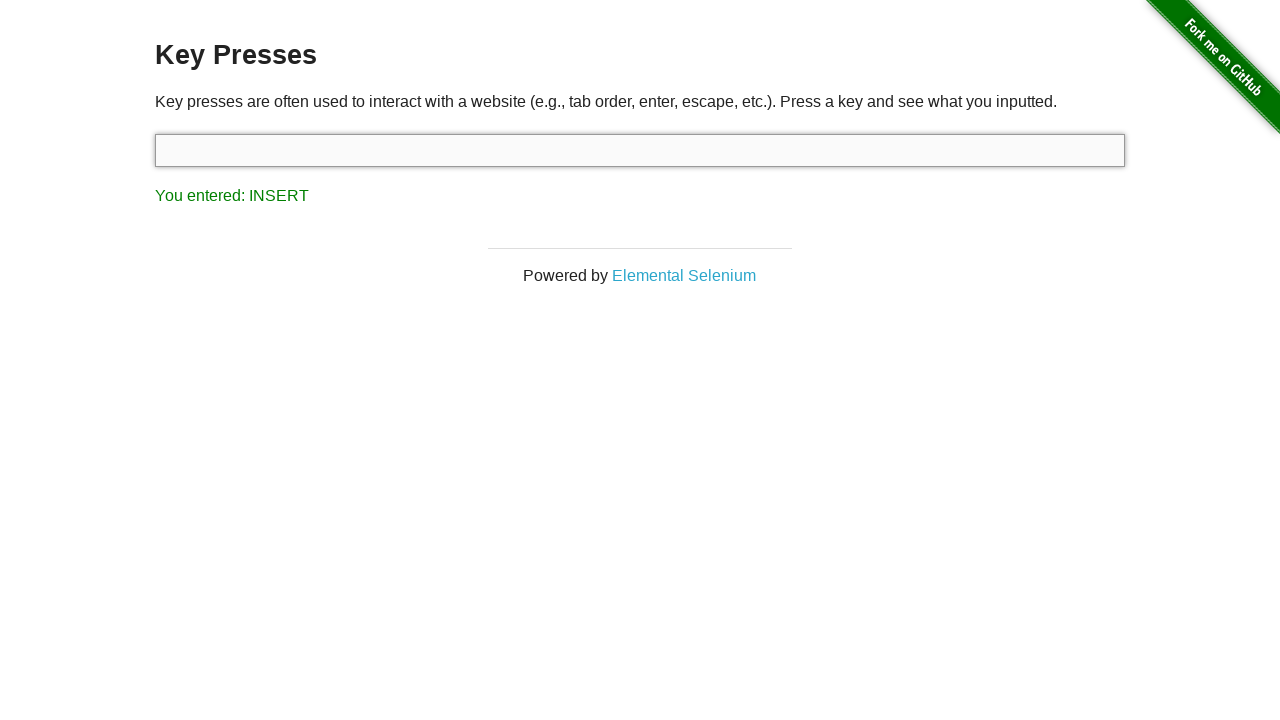

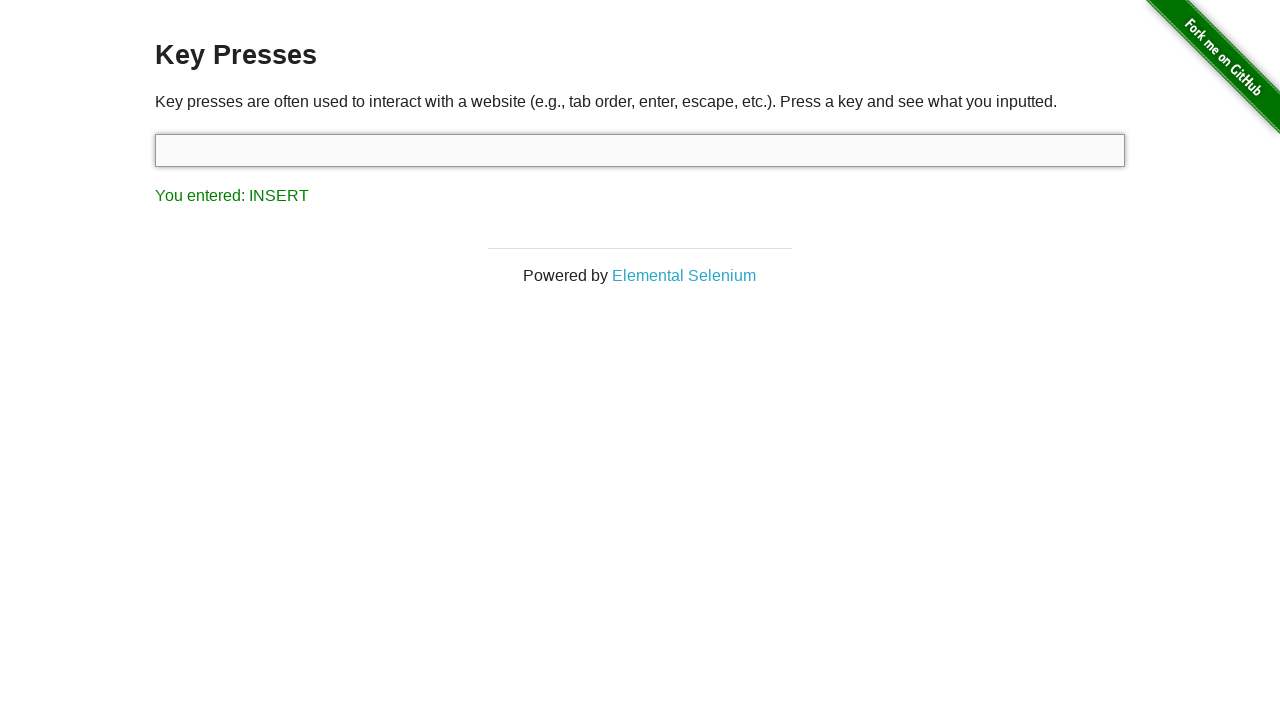